Tests that the forgot password link navigates to the password reset page

Starting URL: https://github.com/login

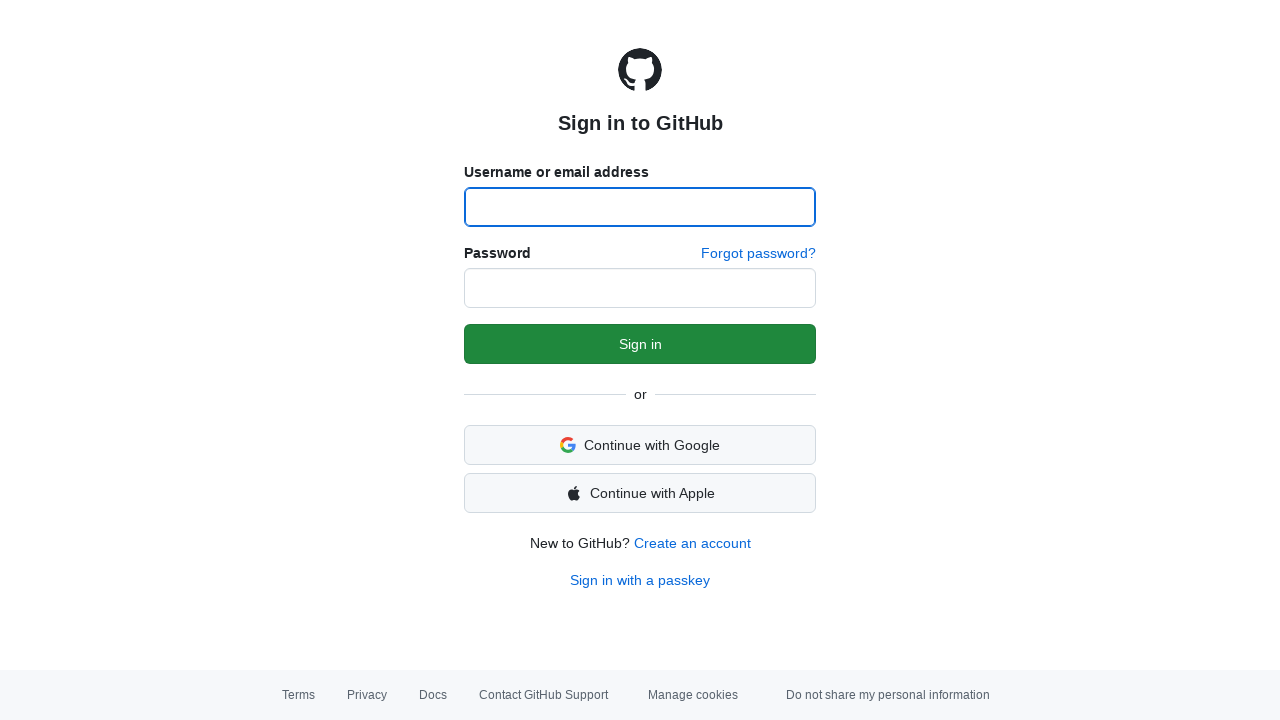

Clicked the forgot password link at (758, 254) on a[href='/password_reset']
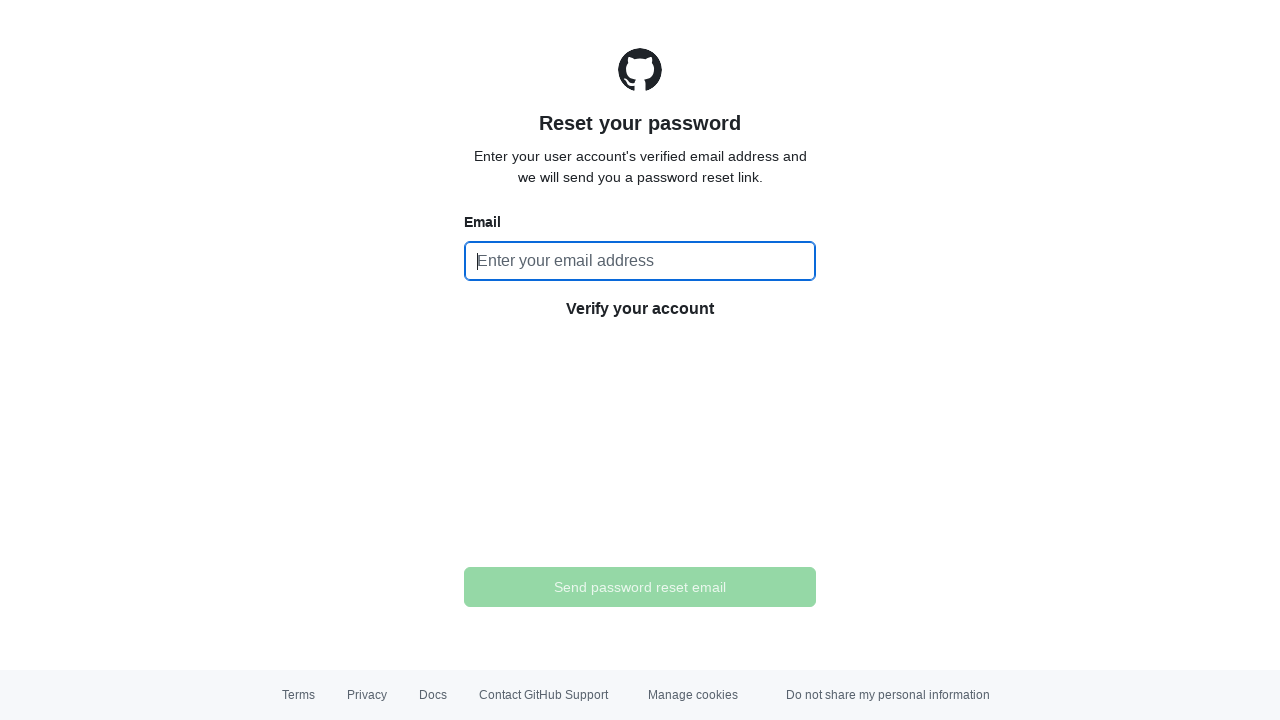

Password reset page loaded and 'Reset your password' heading is visible
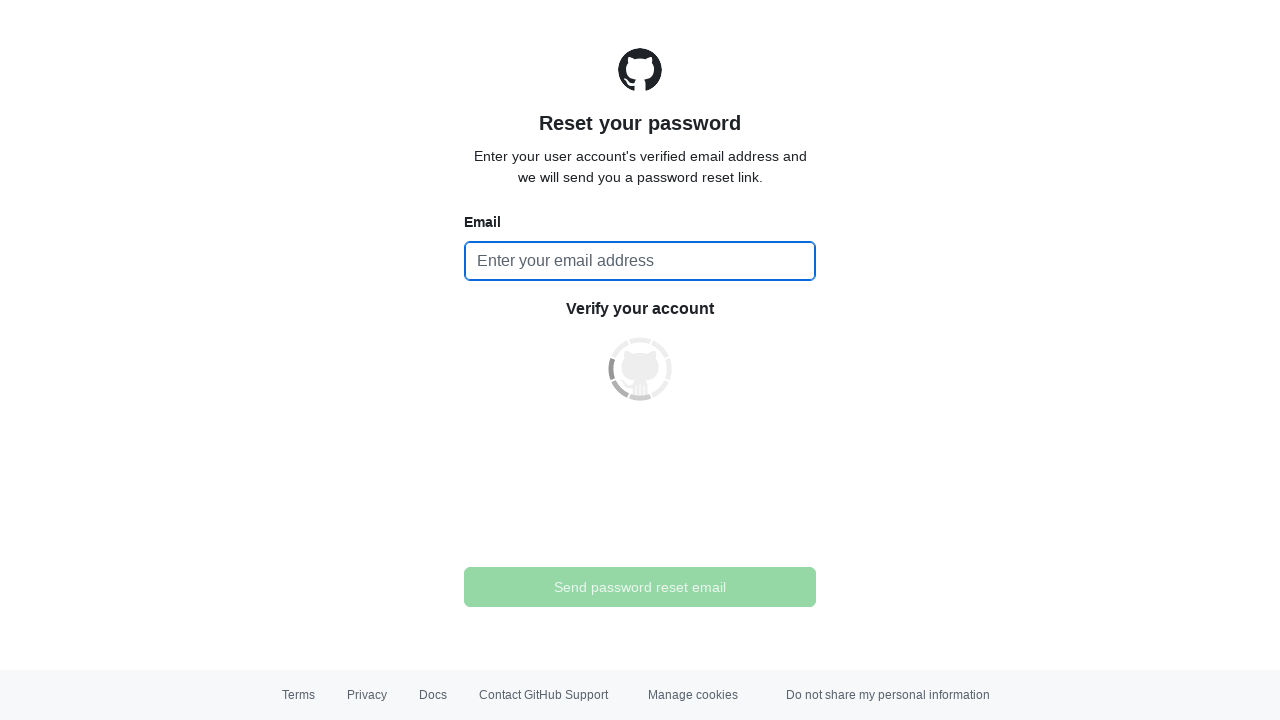

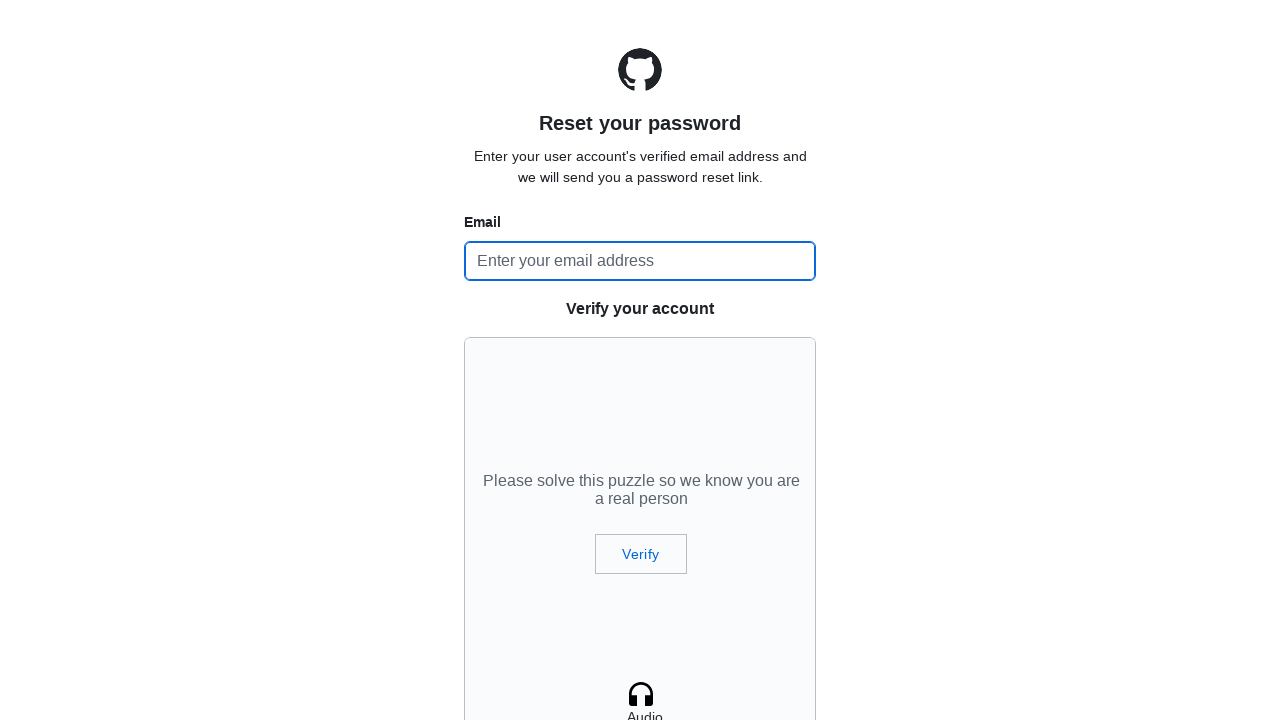